Tests jQuery UI checkboxradio demo by interacting with radio buttons and checkboxes within an iframe

Starting URL: https://jqueryui.com/checkboxradio/

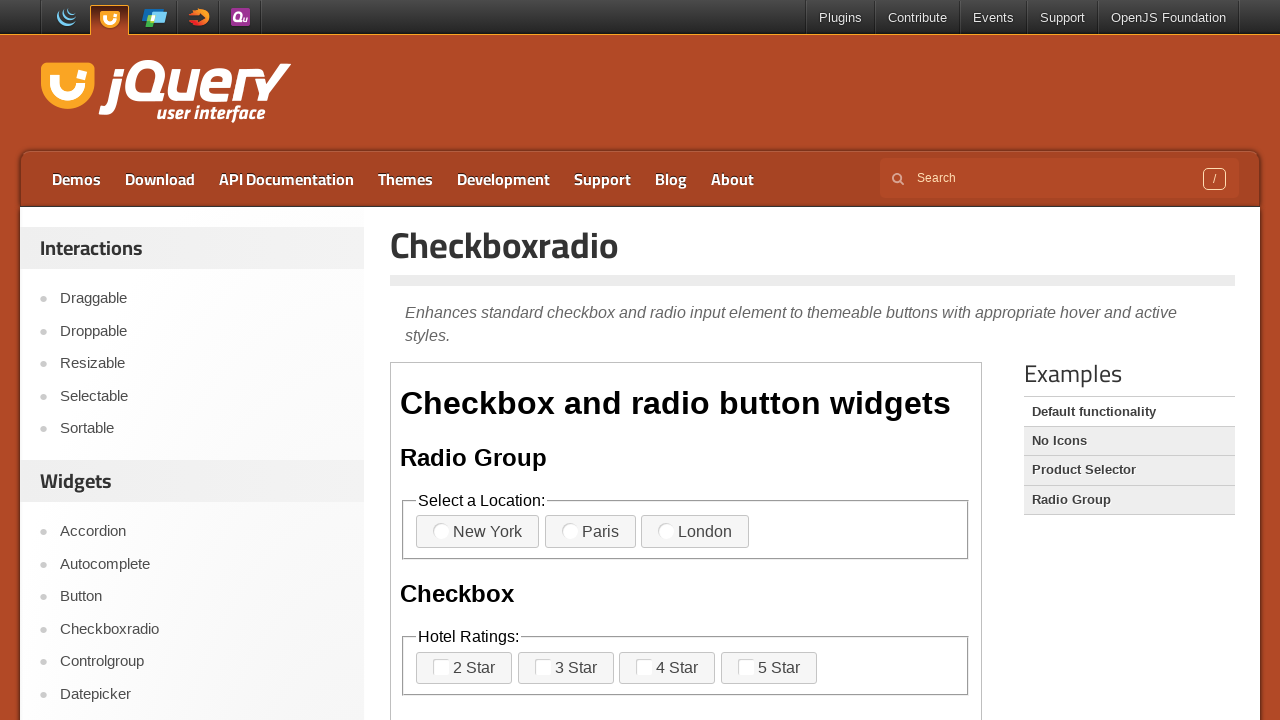

Scrolled down 250px to view the demo frame
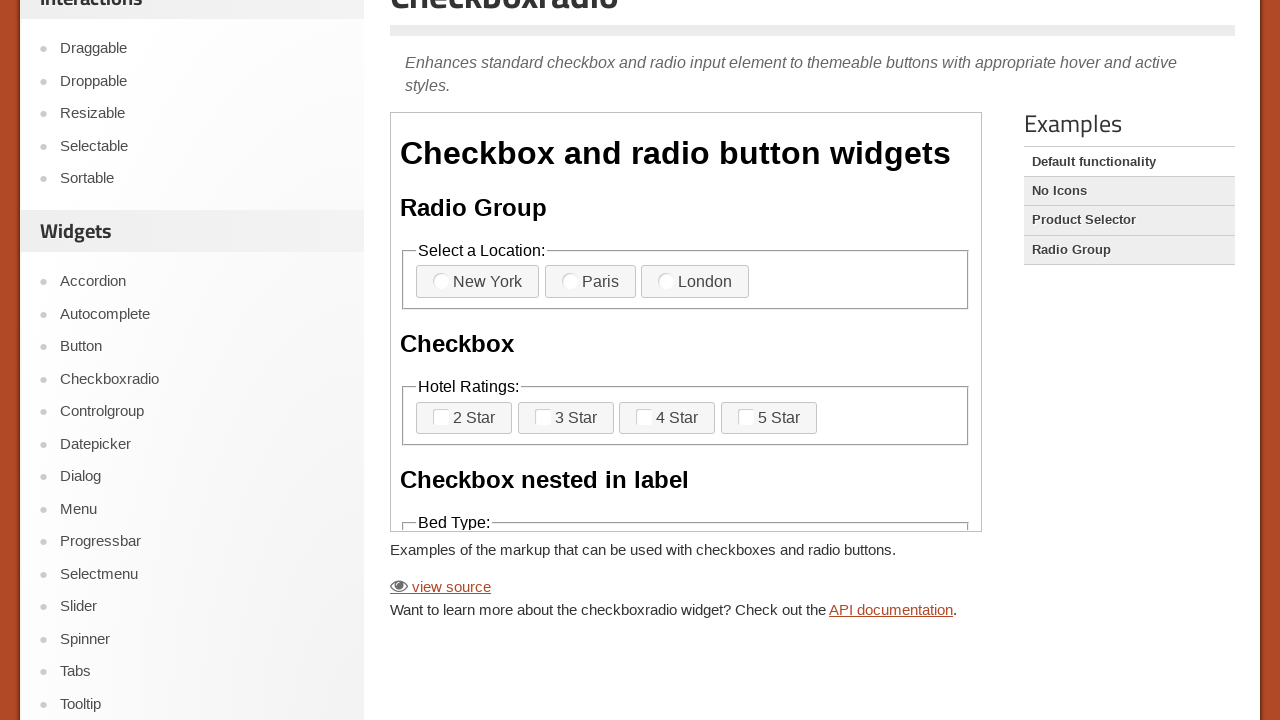

Located and accessed the first iframe containing the checkboxradio demo
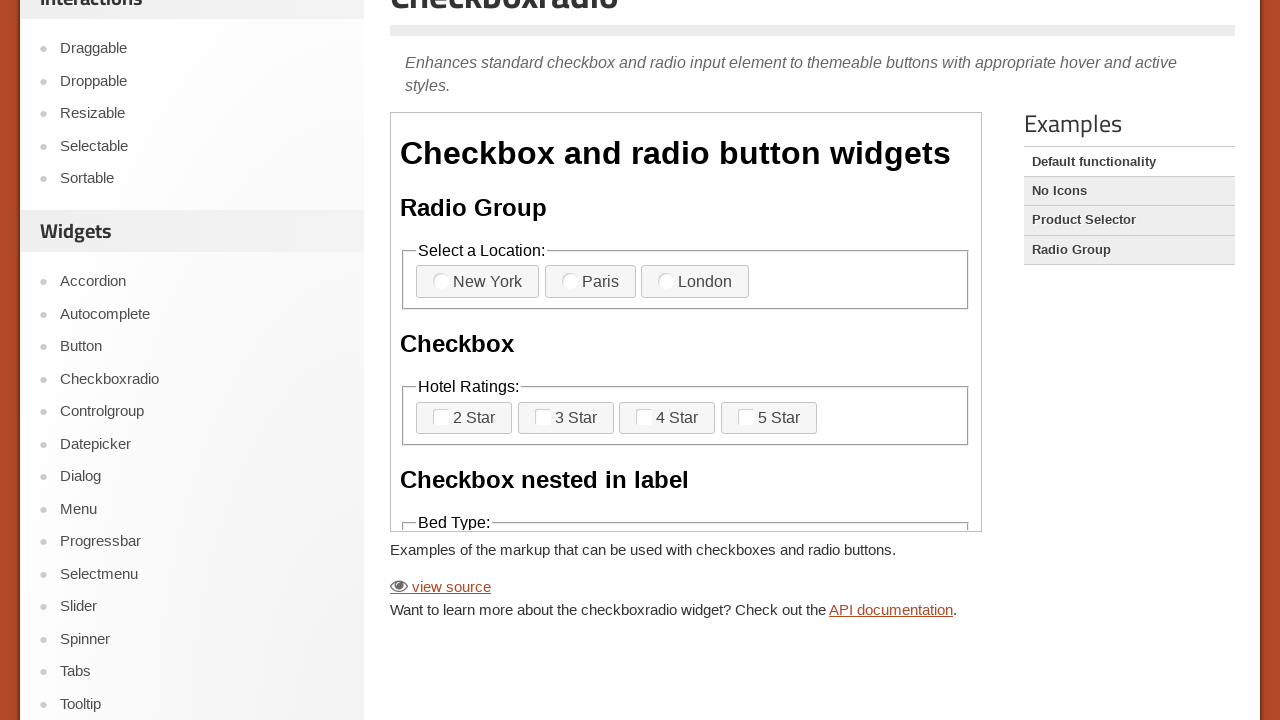

Clicked the first radio button in the first fieldset at (478, 282) on iframe >> nth=0 >> internal:control=enter-frame >> xpath=/html/body/div/fieldset
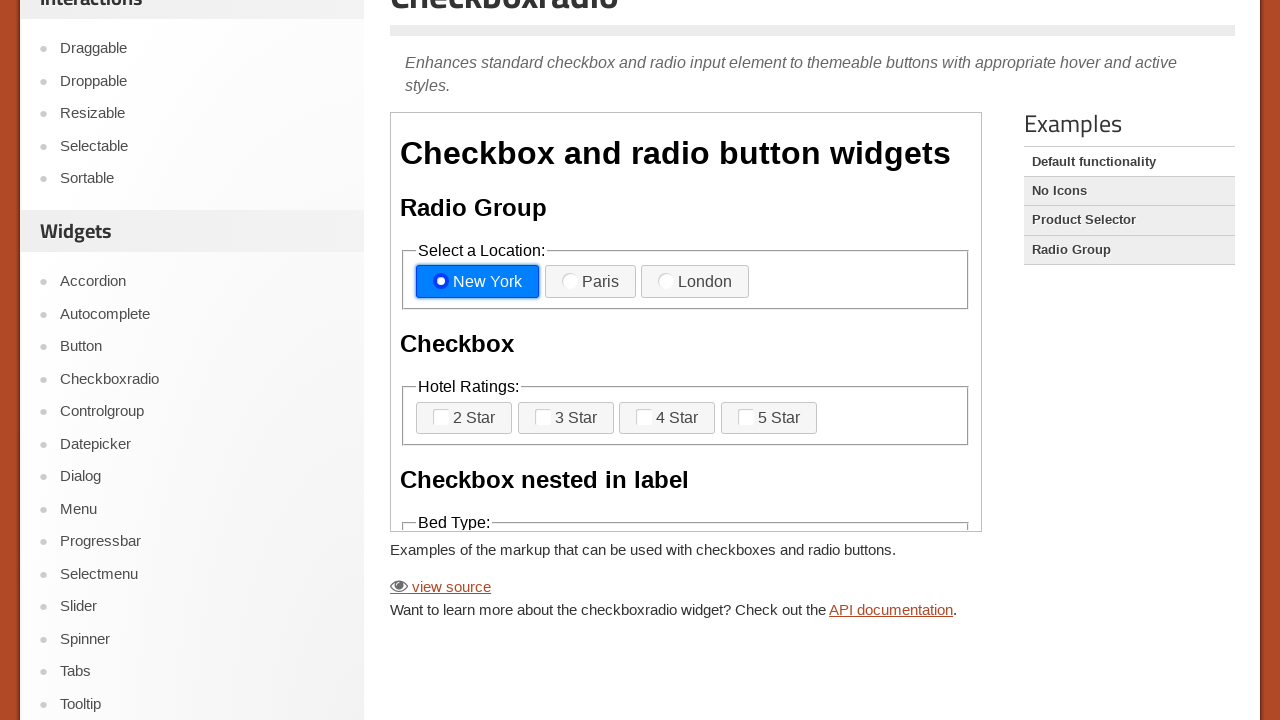

Scrolled down 900px to view additional options
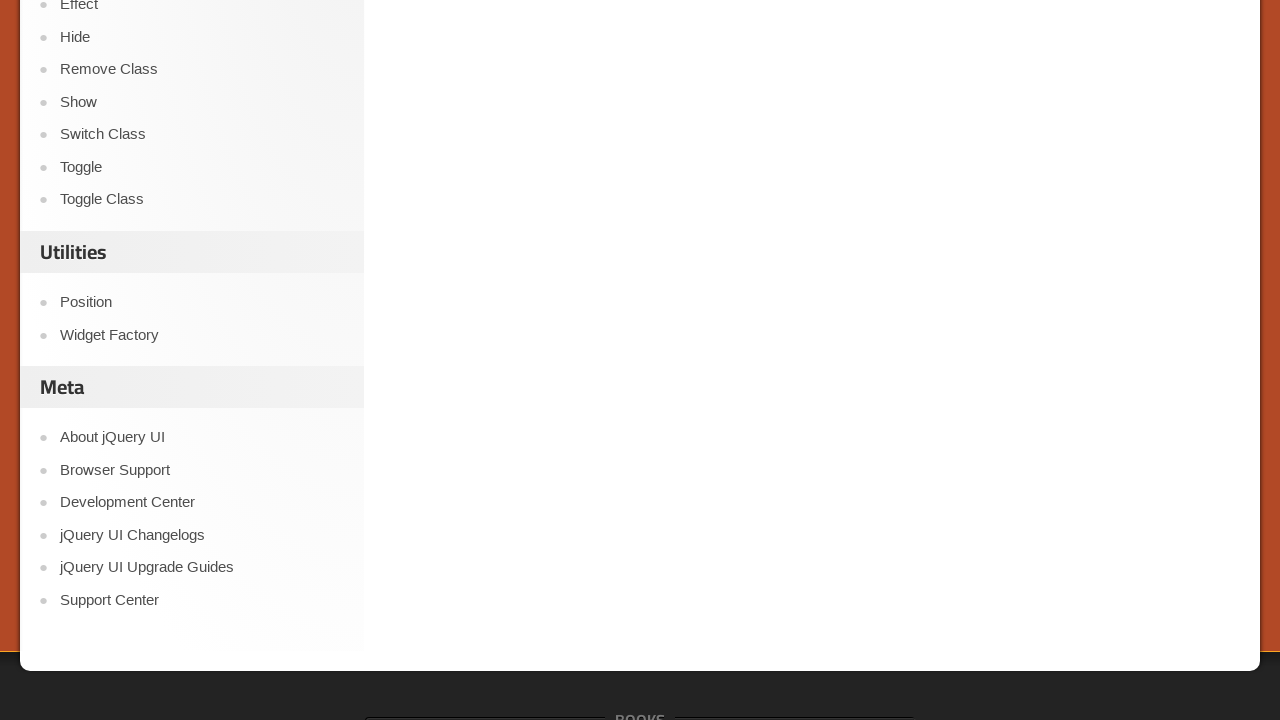

Clicked the second checkbox in the second fieldset at (566, 360) on iframe >> nth=0 >> internal:control=enter-frame >> xpath=/html/body/div/fieldset
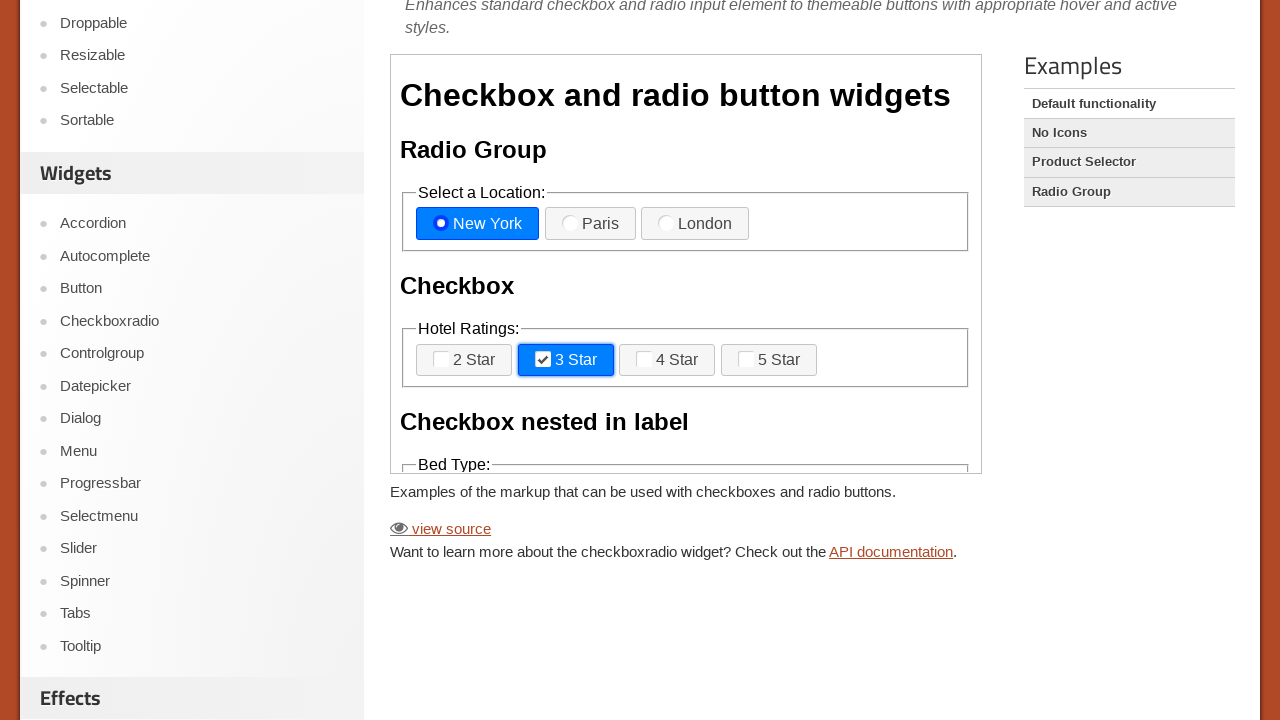

Clicked the second option in the third fieldset at (598, 436) on iframe >> nth=0 >> internal:control=enter-frame >> xpath=/html/body/div/fieldset
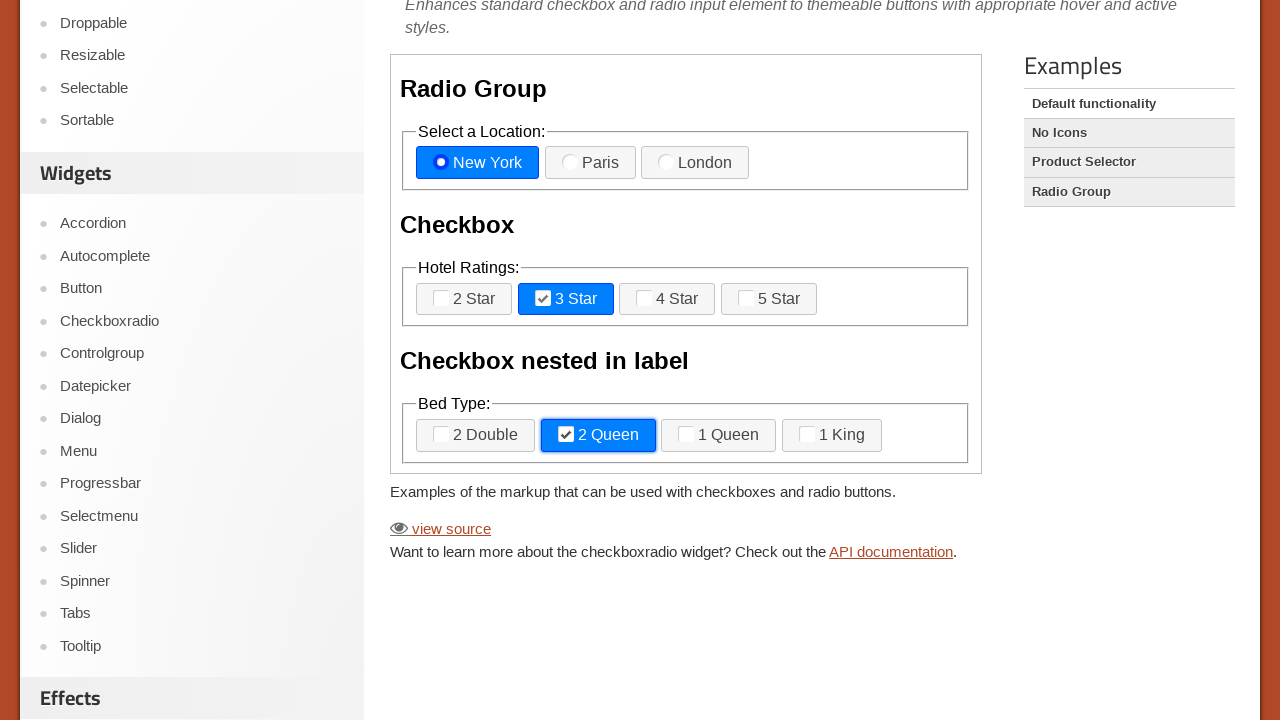

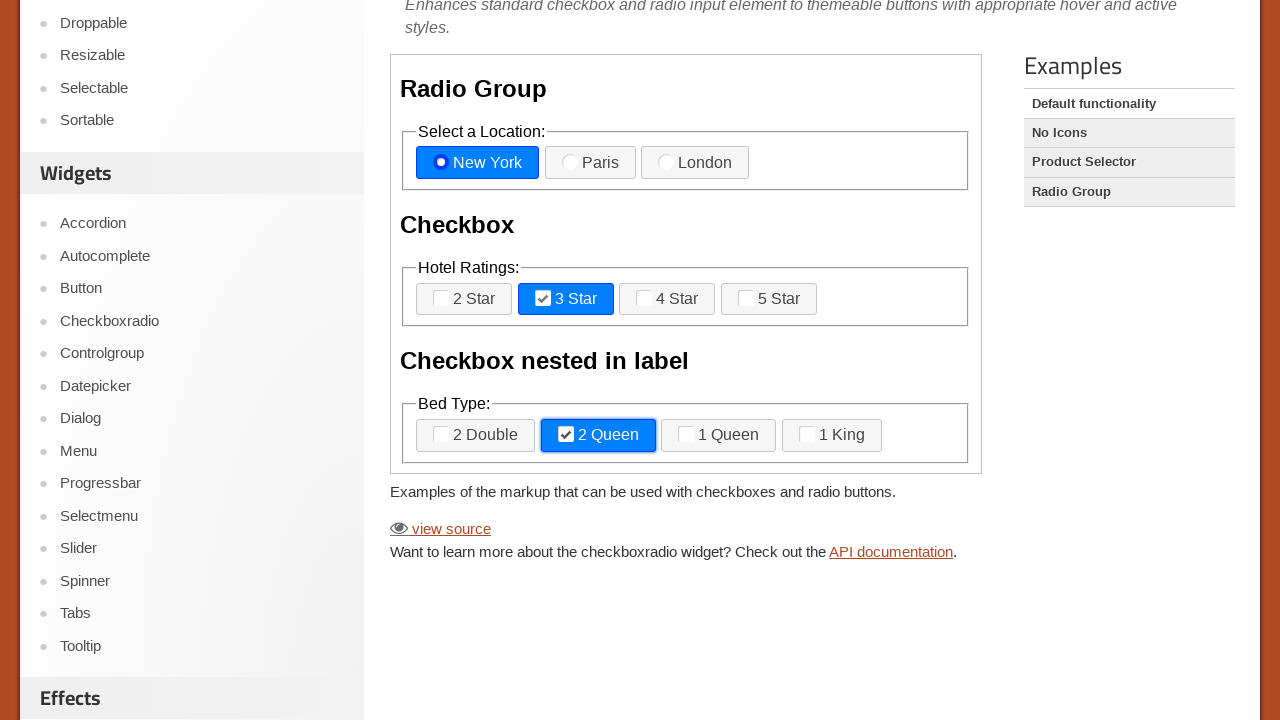